Tests drag and drop functionality by dragging rectangle A to position B and verifying the elements swap positions

Starting URL: https://the-internet.herokuapp.com/drag_and_drop

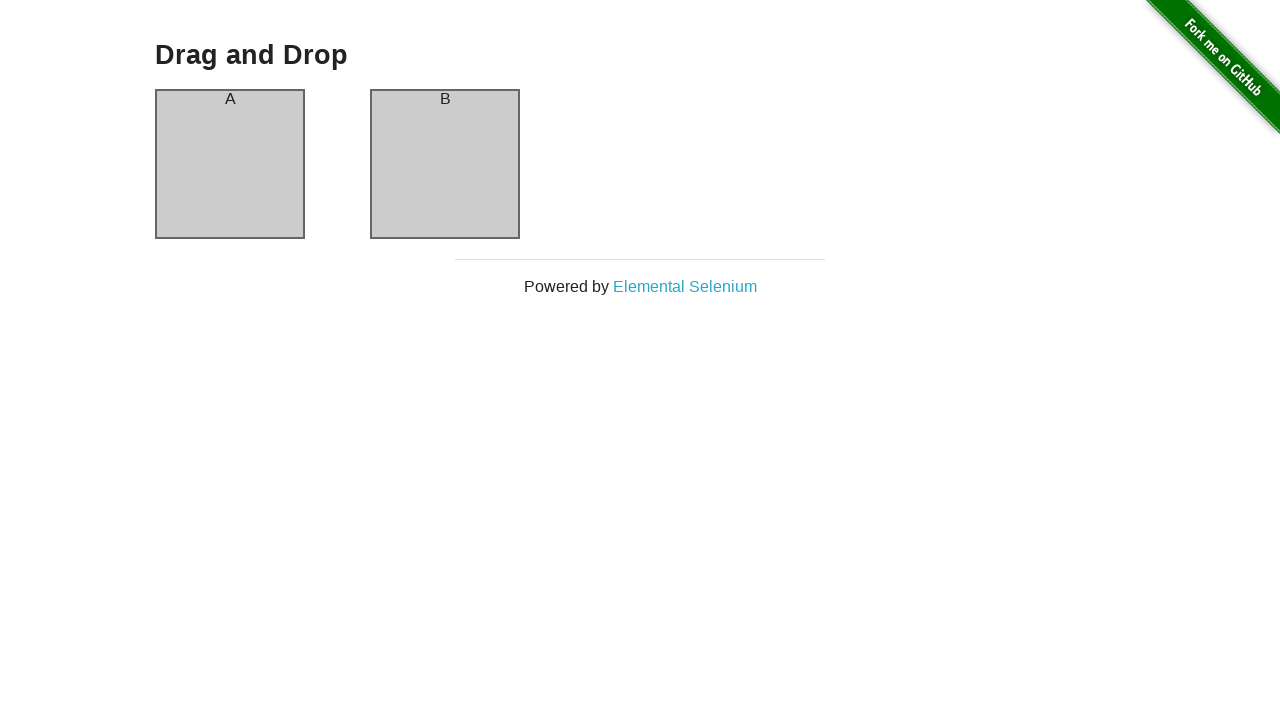

Navigated to drag and drop test page
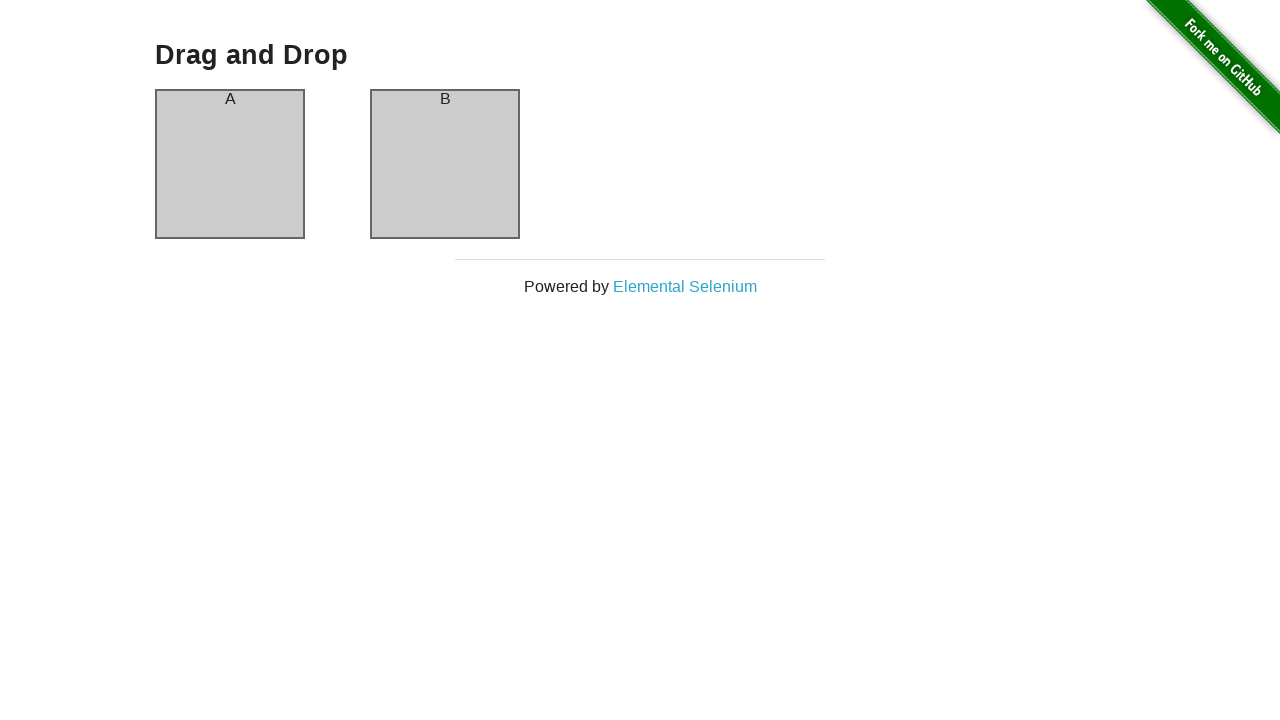

Dragged rectangle A to position B at (445, 164)
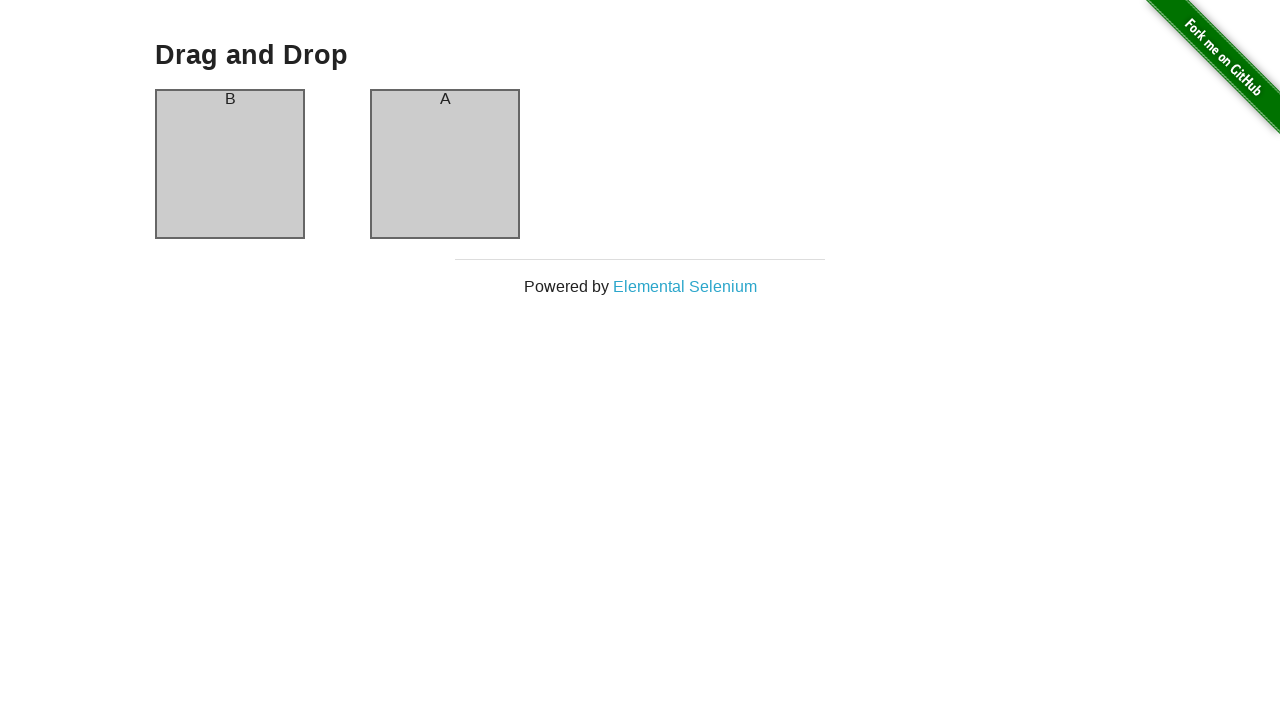

Verified that column A now contains text 'B'
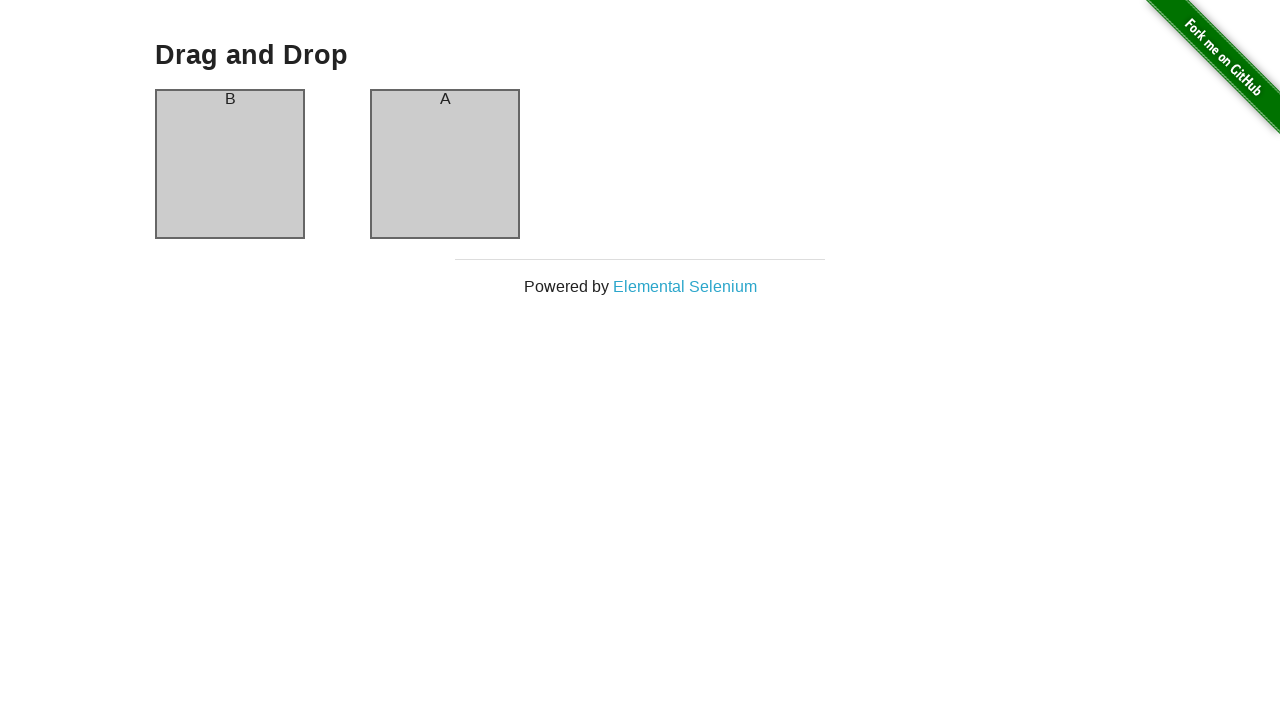

Verified that column B now contains text 'A'
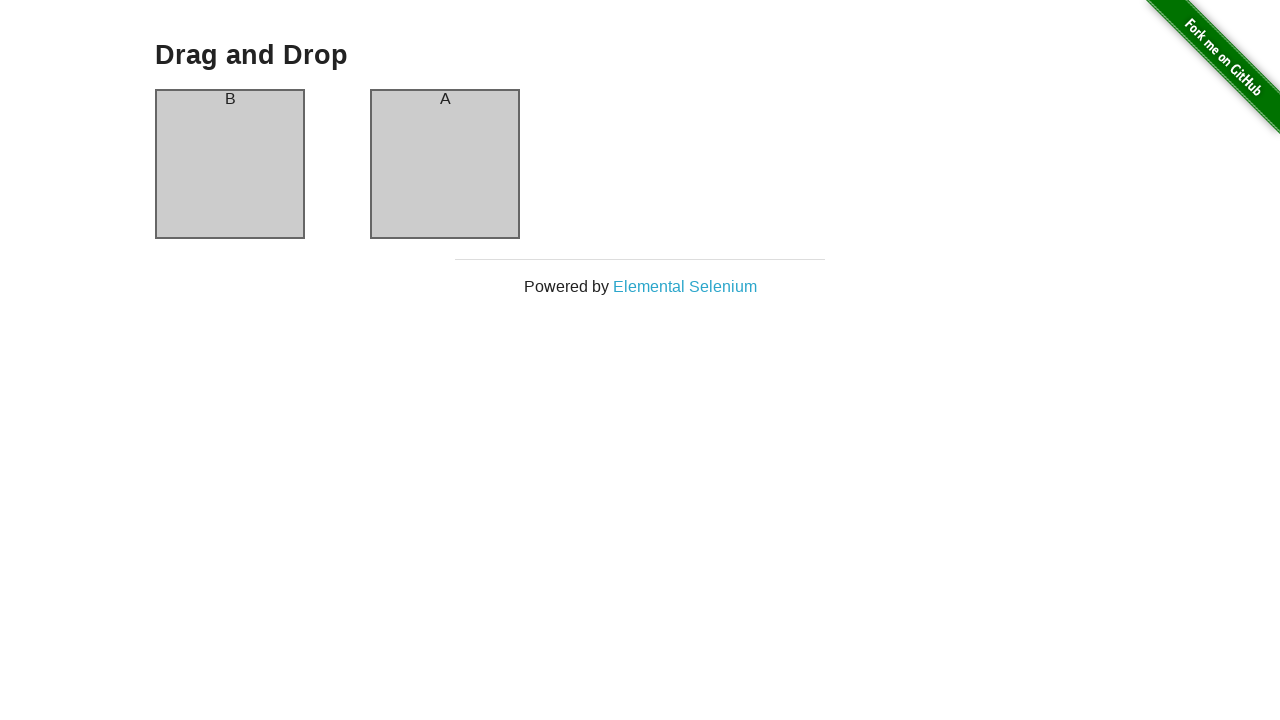

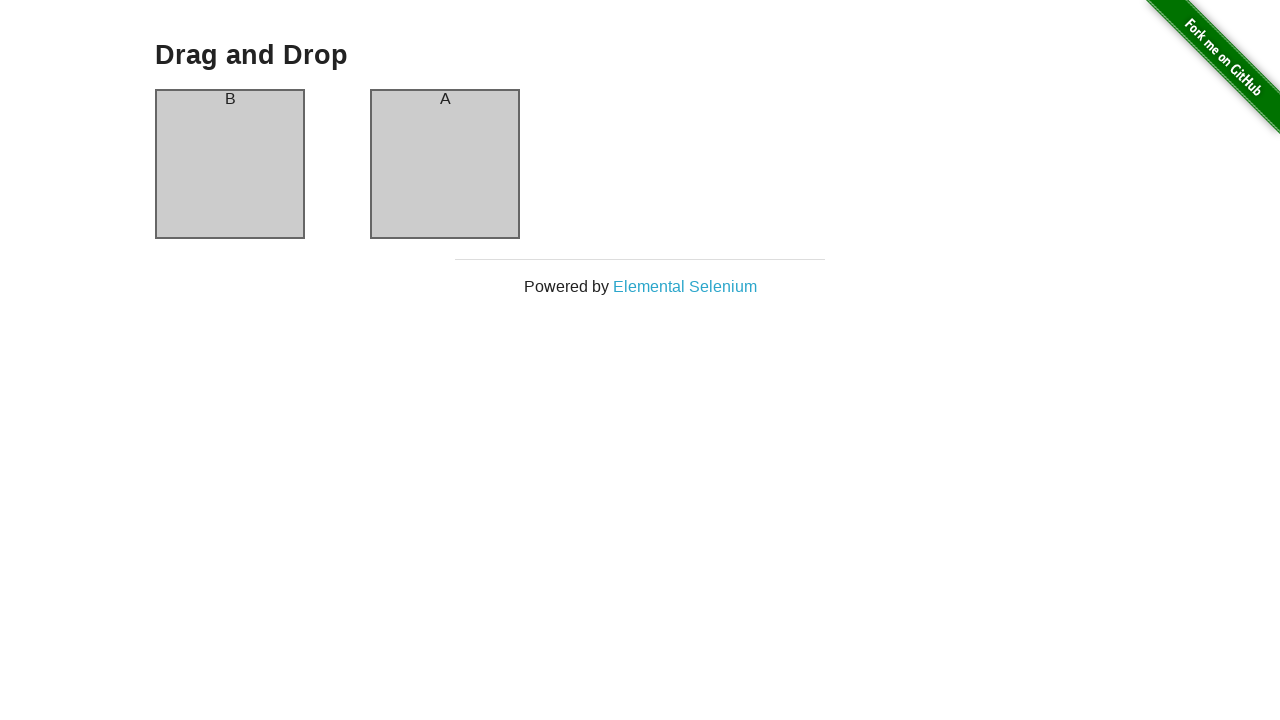